Tests various input field interactions on a form including text entry, clearing fields, retrieving values, keyboard interactions, dropdown selection, and toolbar buttons

Starting URL: https://www.leafground.com/input.xhtml

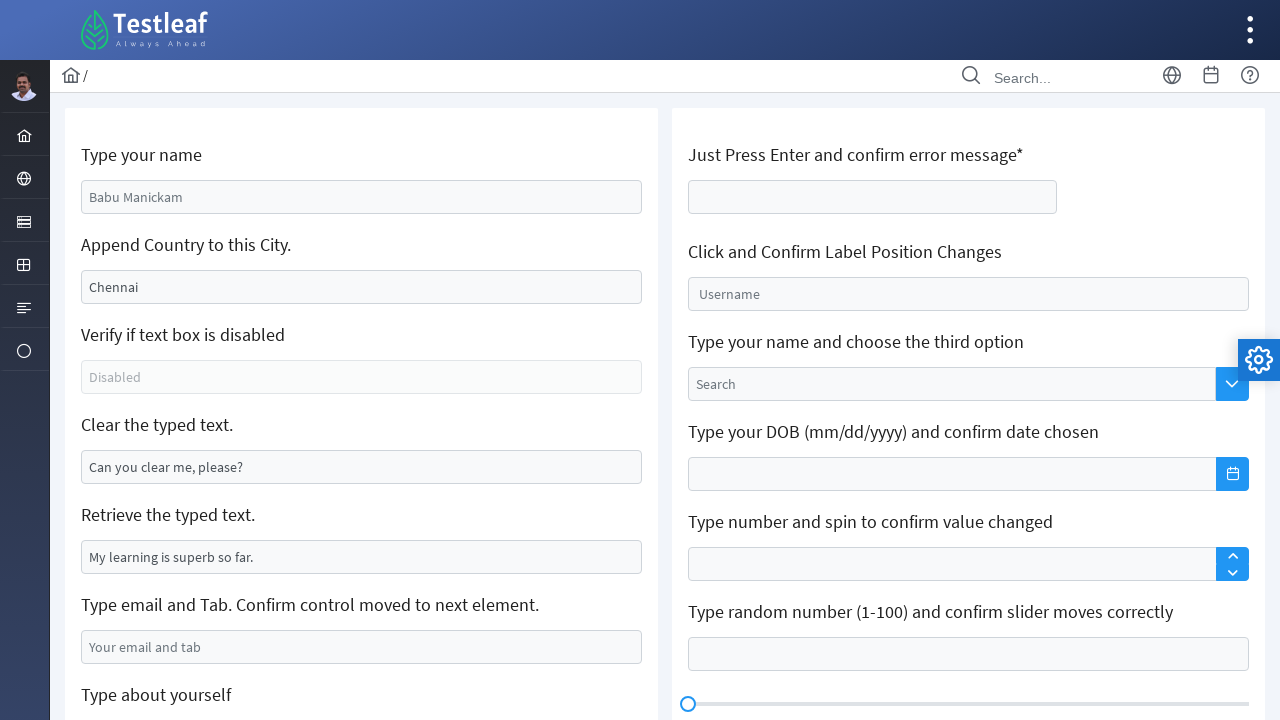

Filled first input field with name 'Raghavendra KJ' on xpath=//div[@class='col-12']/input[1]
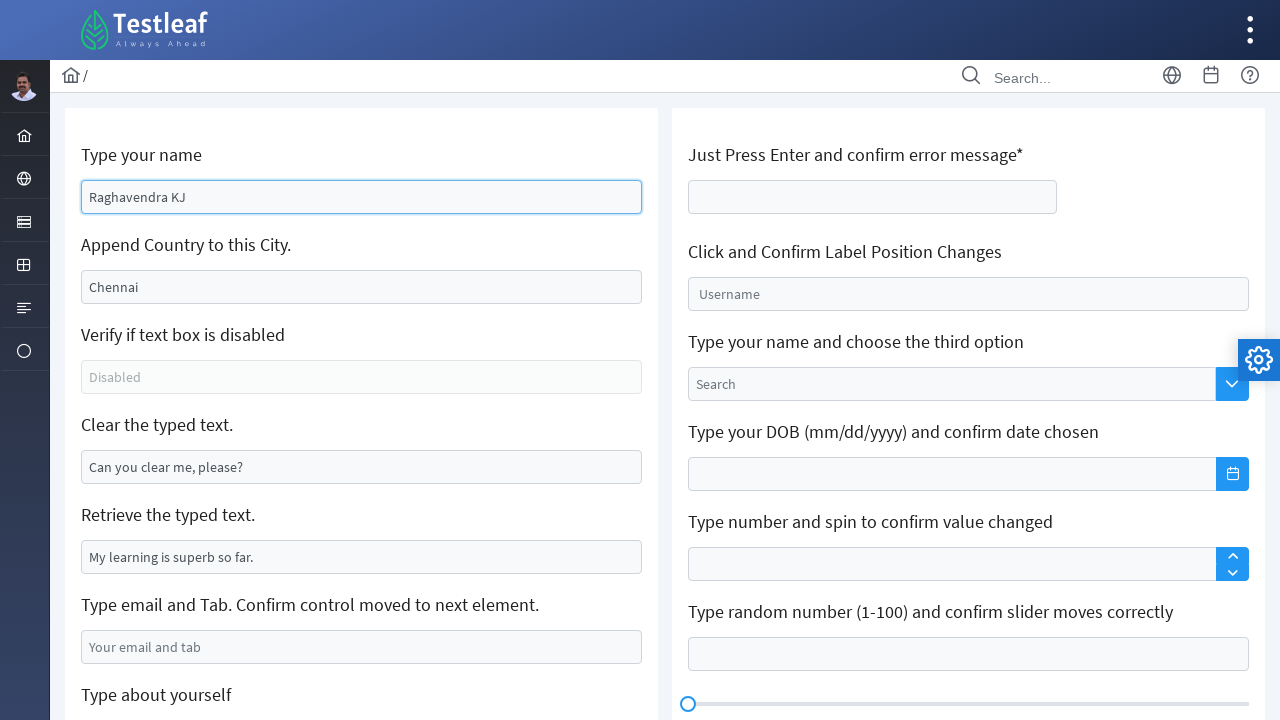

Appended ', India' to country field on #j_idt88\:j_idt91
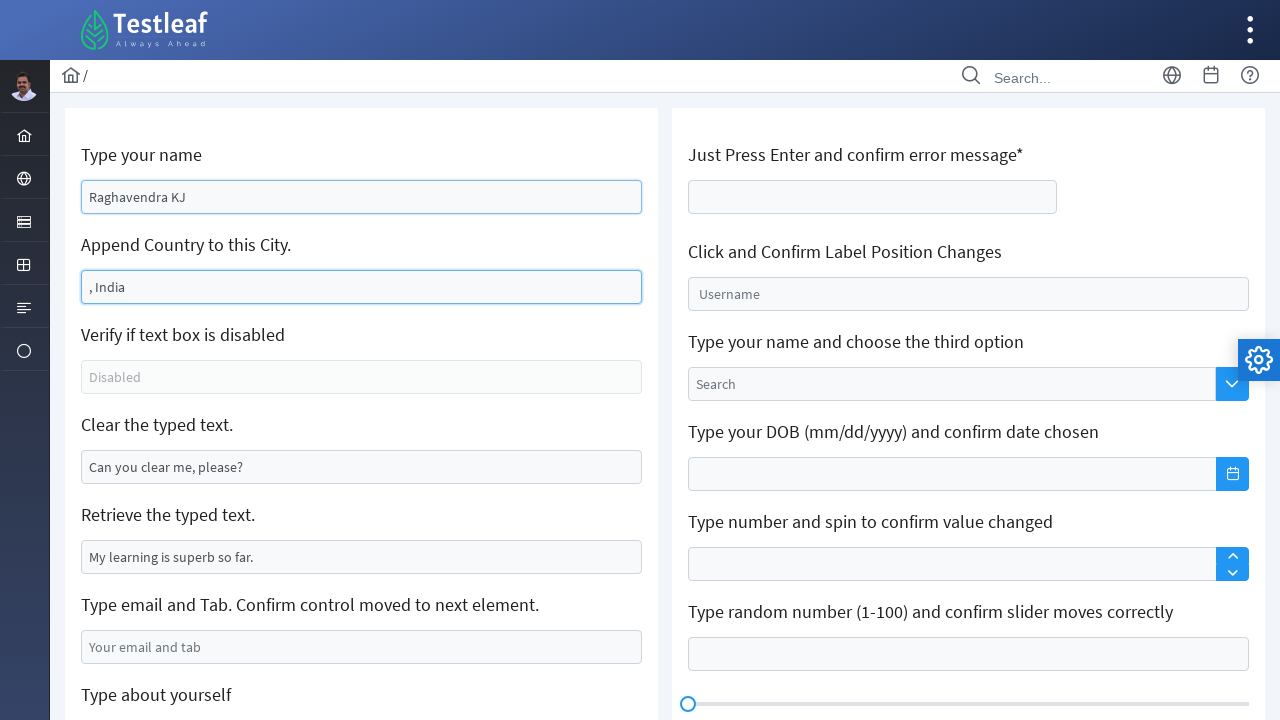

Confirmed that text box is disabled
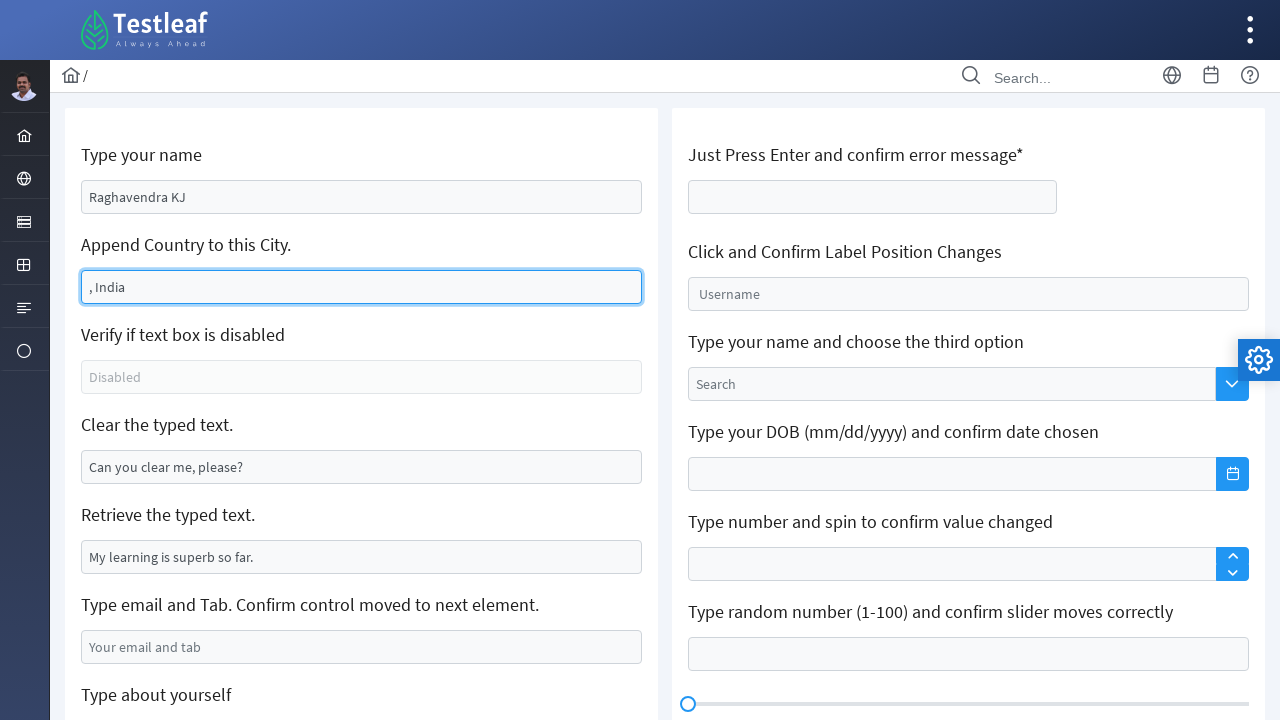

Cleared text field on #j_idt88\:j_idt95
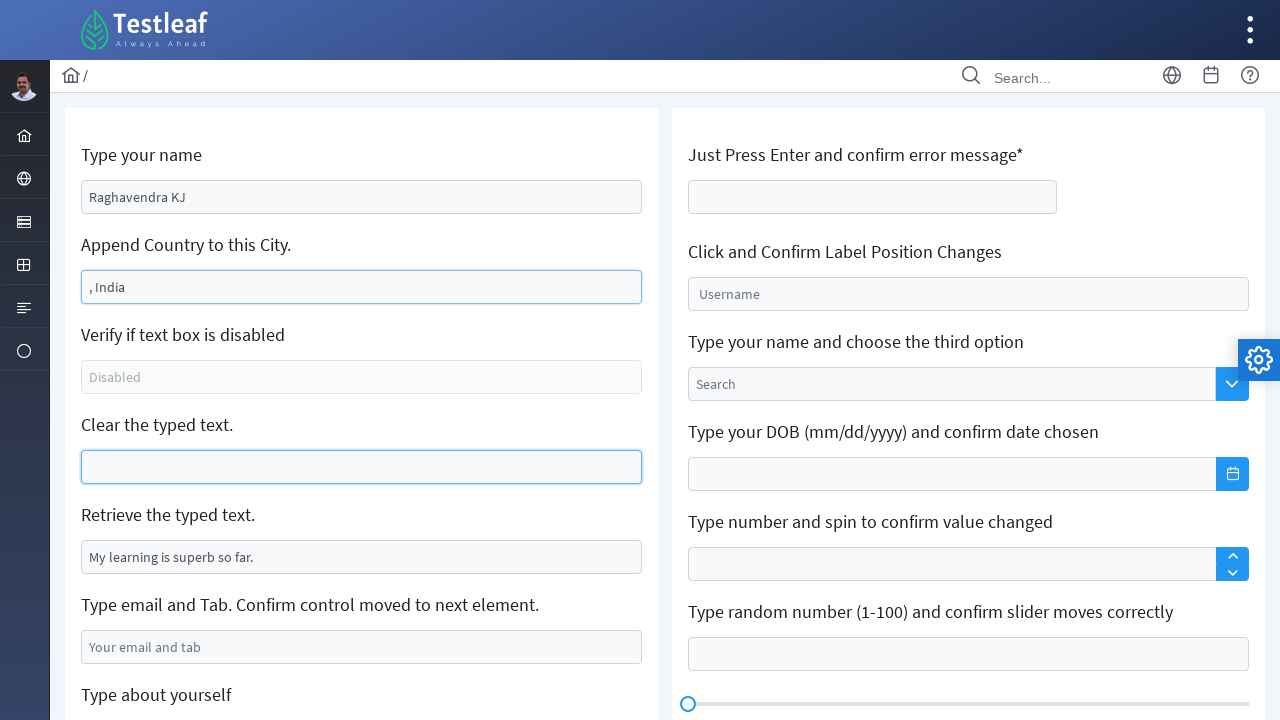

Retrieved text from input field: 'My learning is superb so far.'
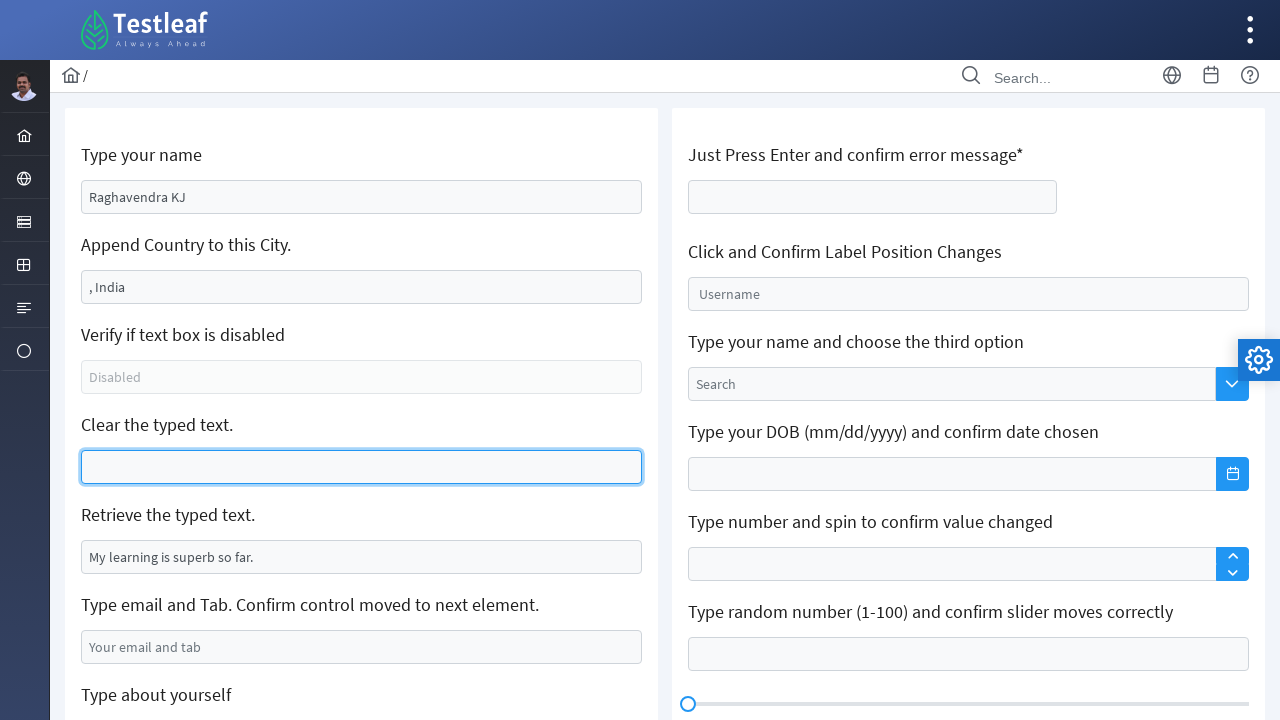

Filled email field with 'testuser@example.com' on #j_idt88\:j_idt99
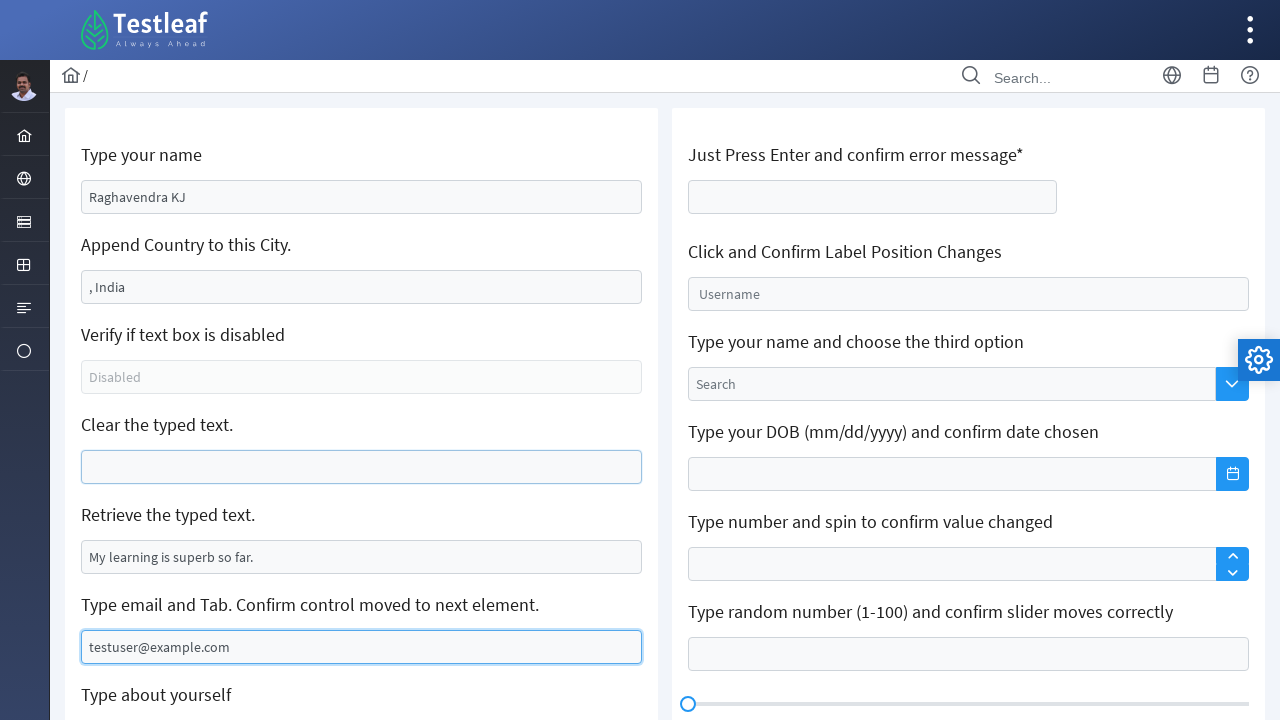

Pressed Tab key to move focus from email field on #j_idt88\:j_idt99
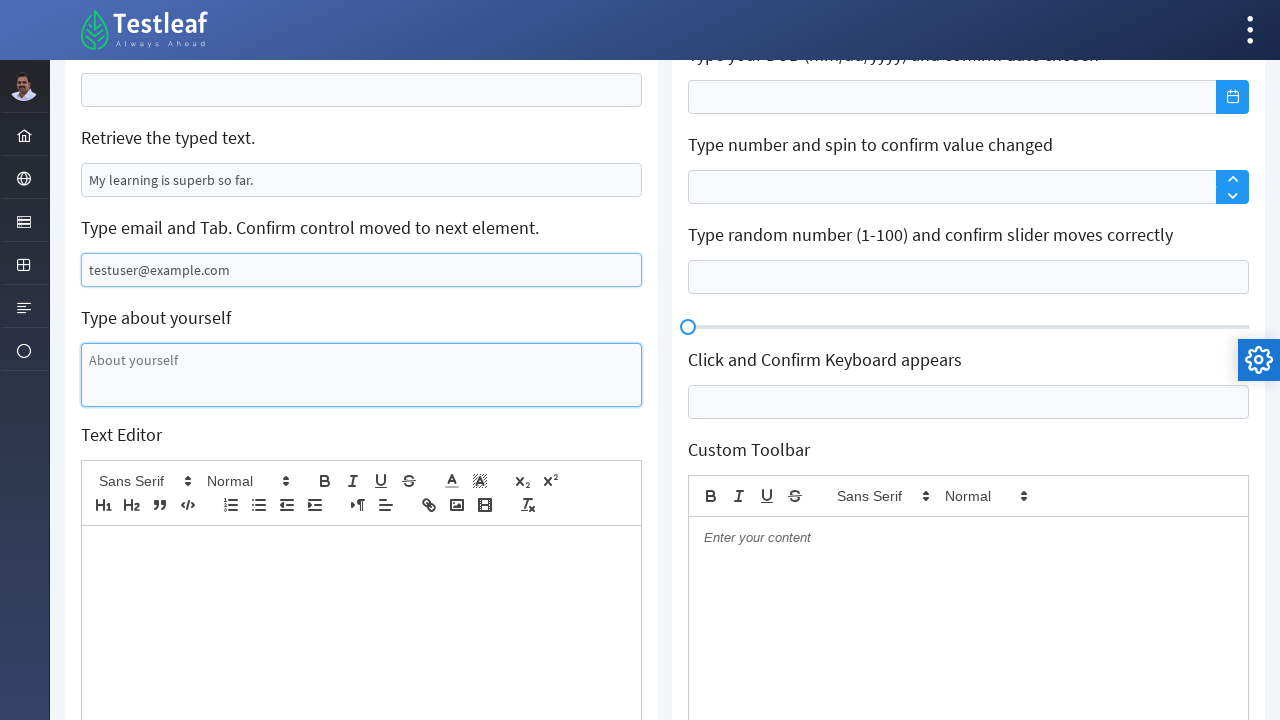

Filled 'About yourself' field with 'I am a test user' on #j_idt88\:j_idt101
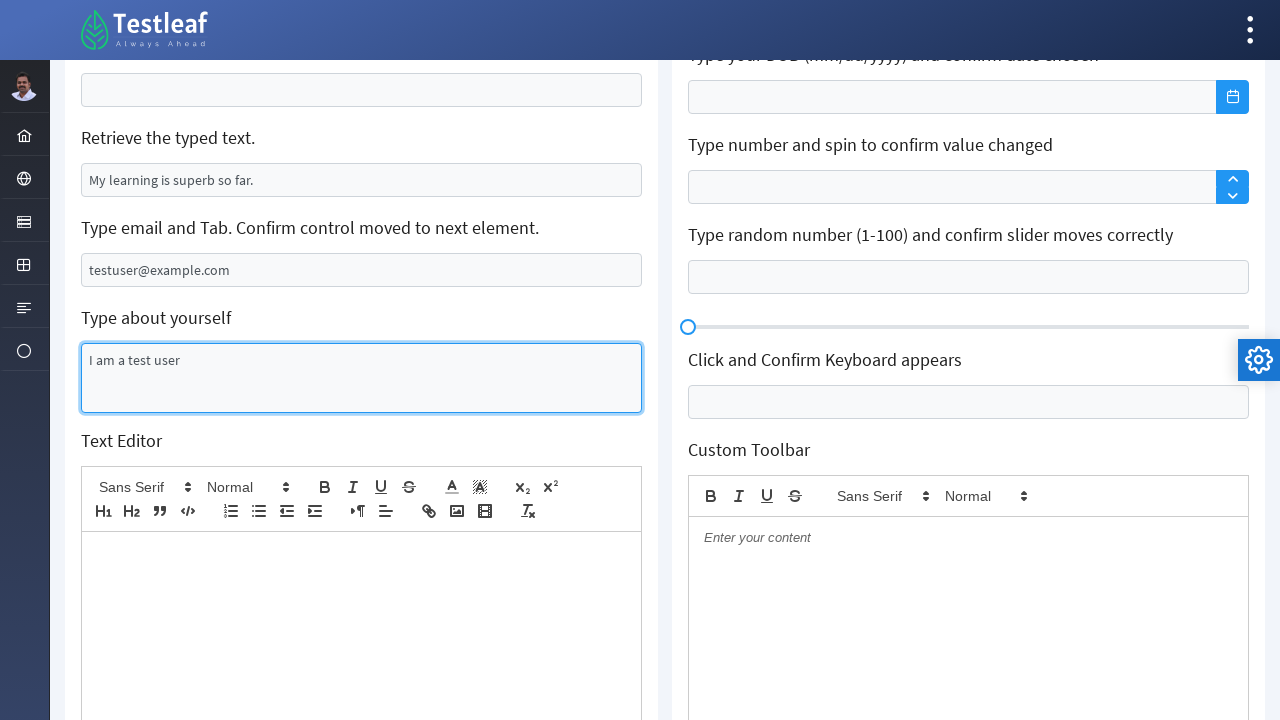

Filled text editor with 'Adding inputs to a Text editor' on .ql-editor
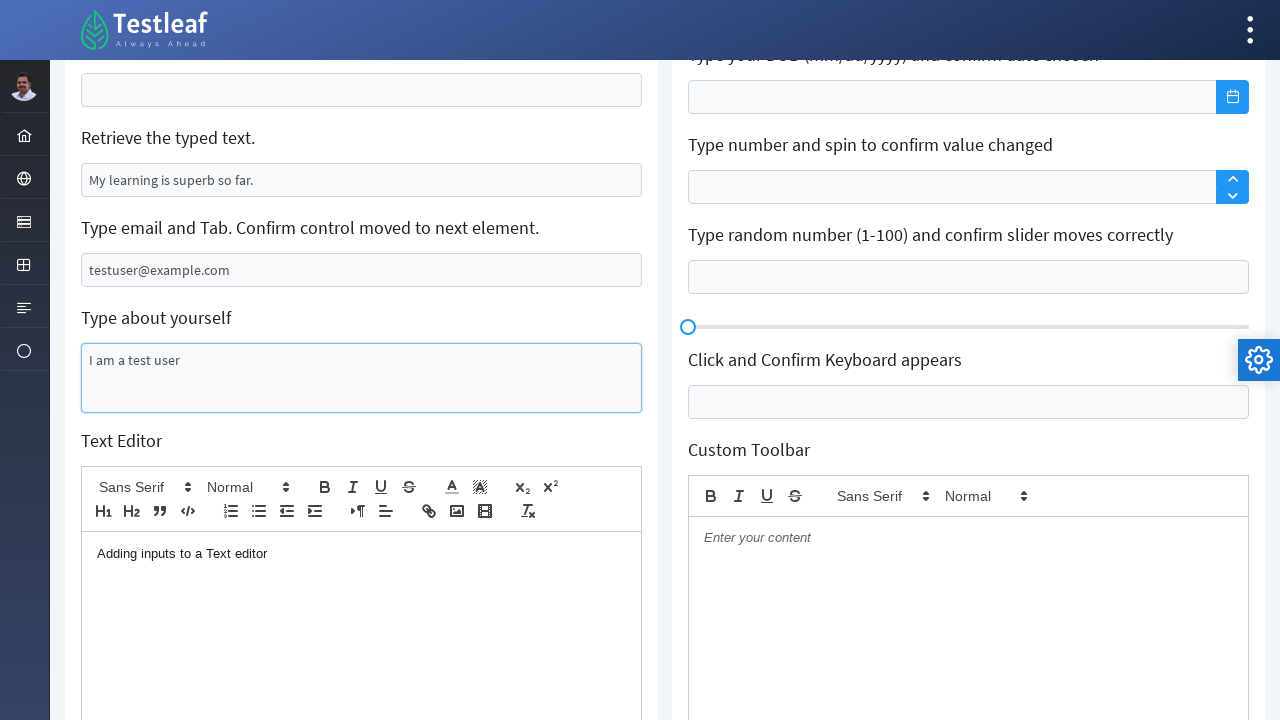

Pressed Enter on age field to trigger validation on #j_idt106\:thisform\:age
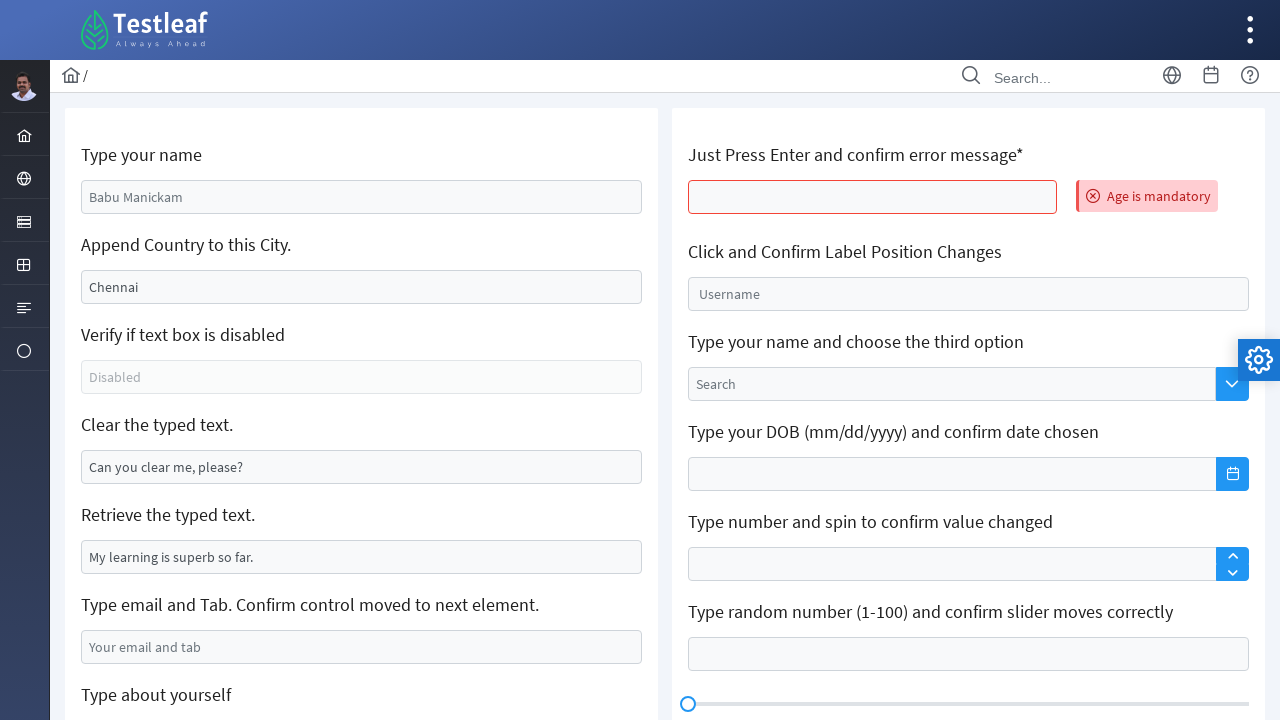

Retrieved validation error message: 'Age is mandatory'
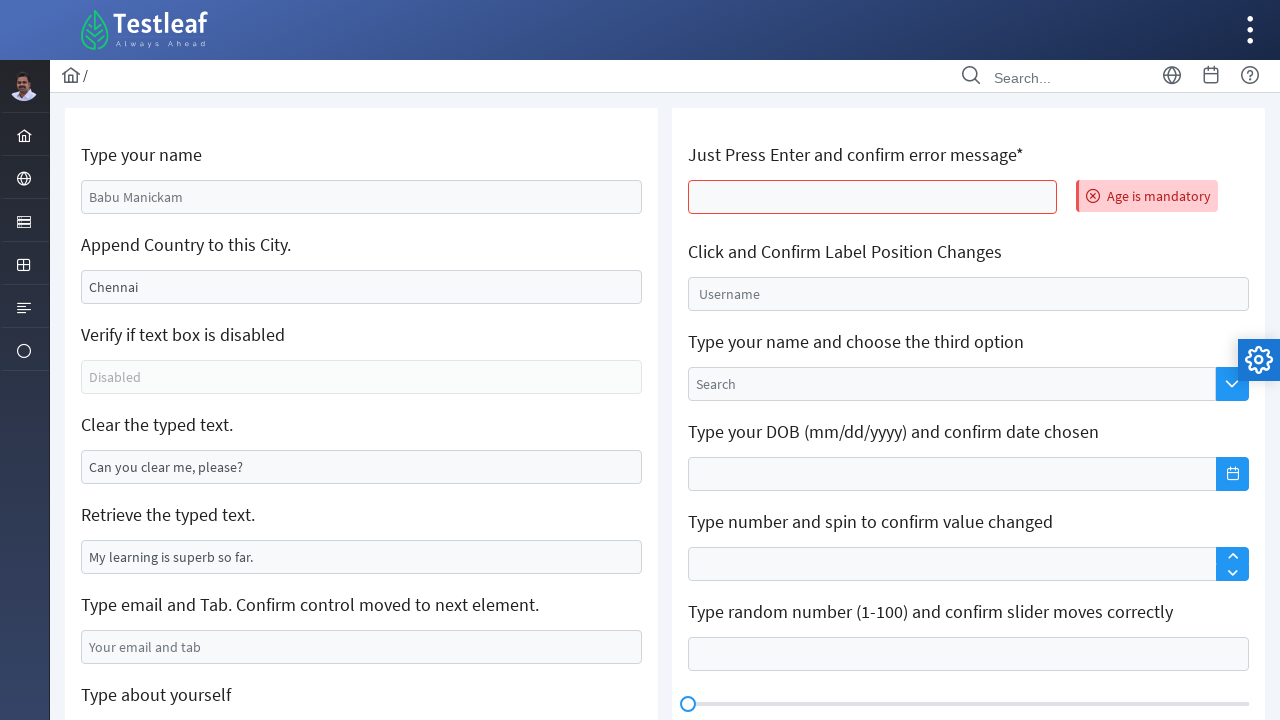

Retrieved label position before clicking: {'x': 698.5, 'y': 287, 'width': 61, 'height': 14}
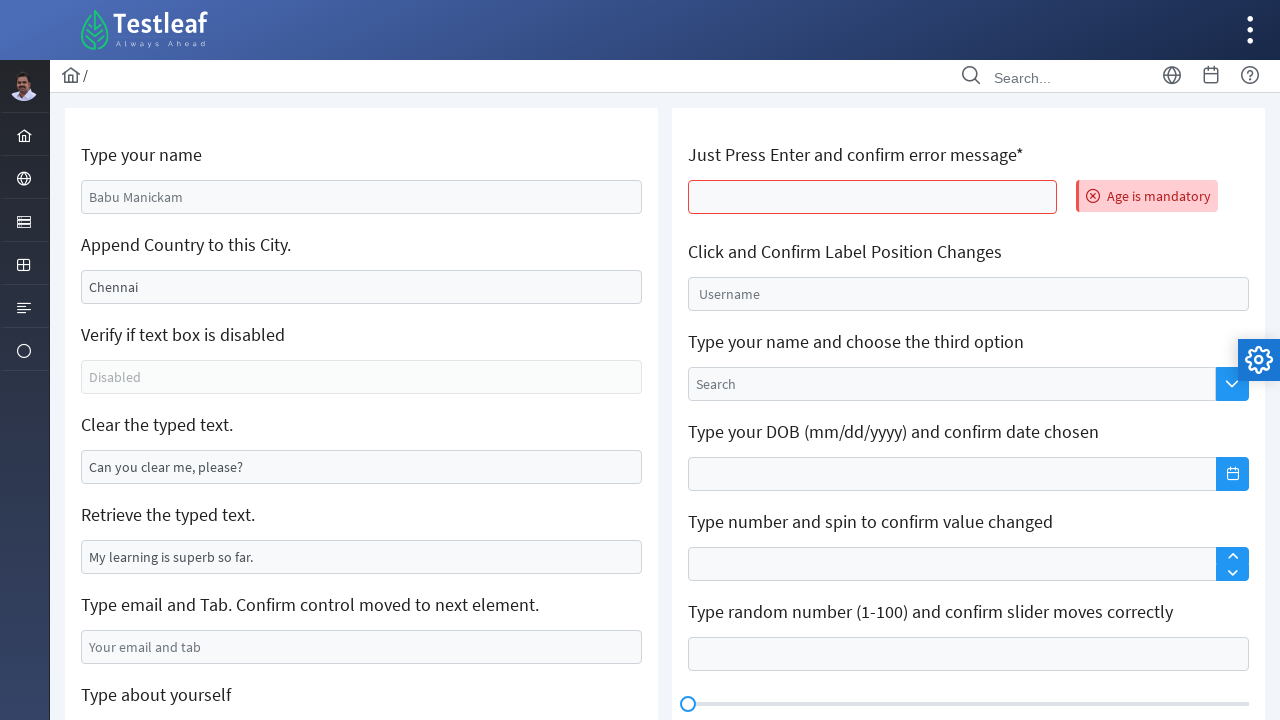

Clicked on input field to check label position change at (968, 294) on xpath=(//h5[contains(text(),'Click and Confirm Label Position Changes')]/followi
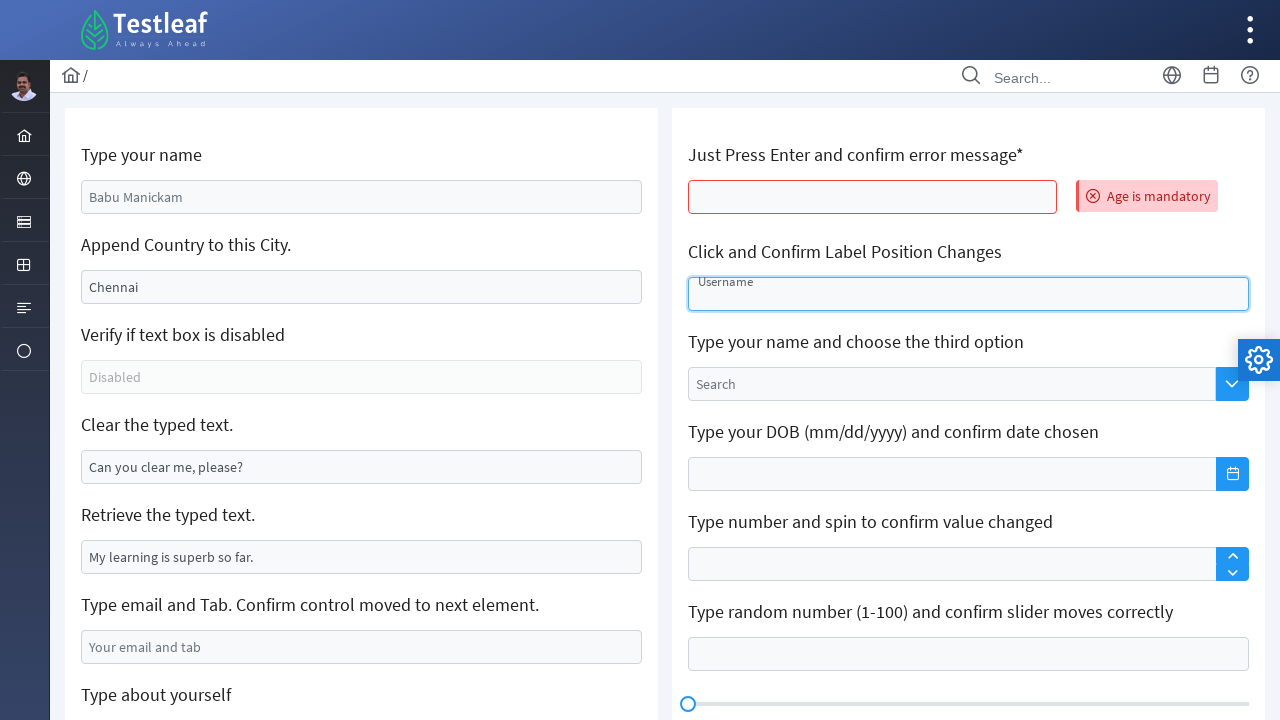

Retrieved label position after clicking: {'x': 698, 'y': 262, 'width': 52, 'height': 12}
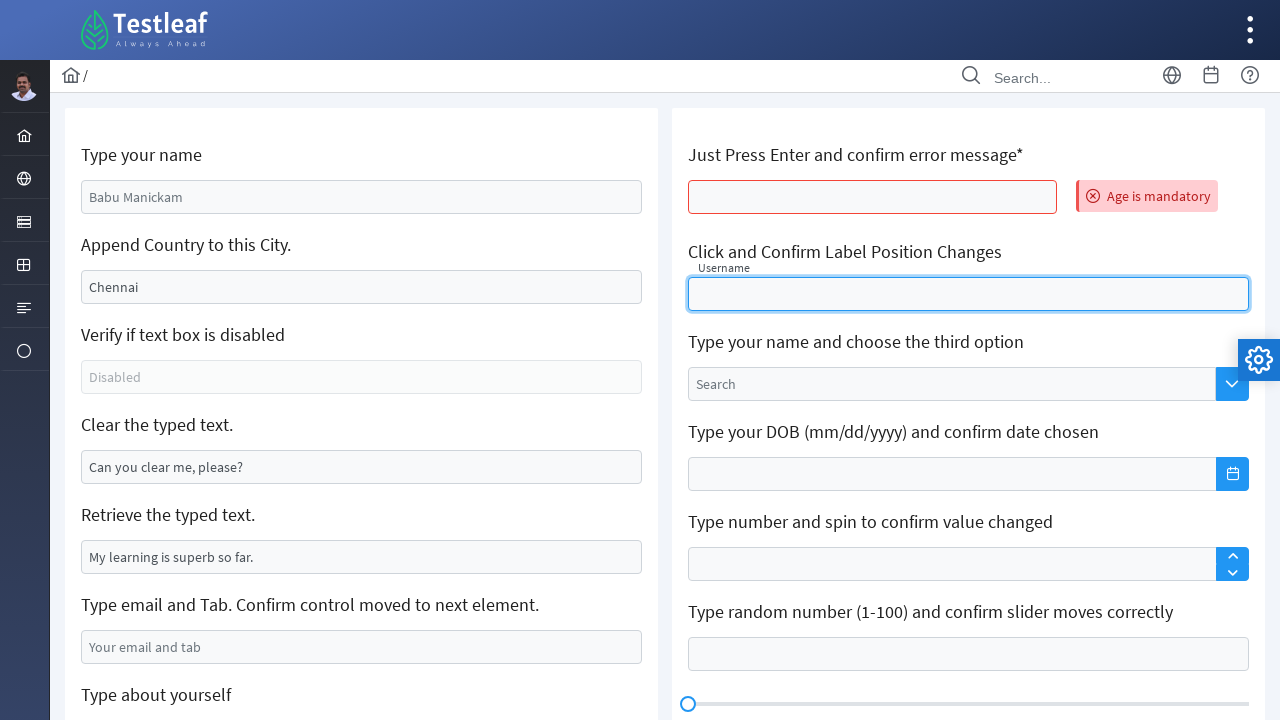

Confirmed that label position changed successfully
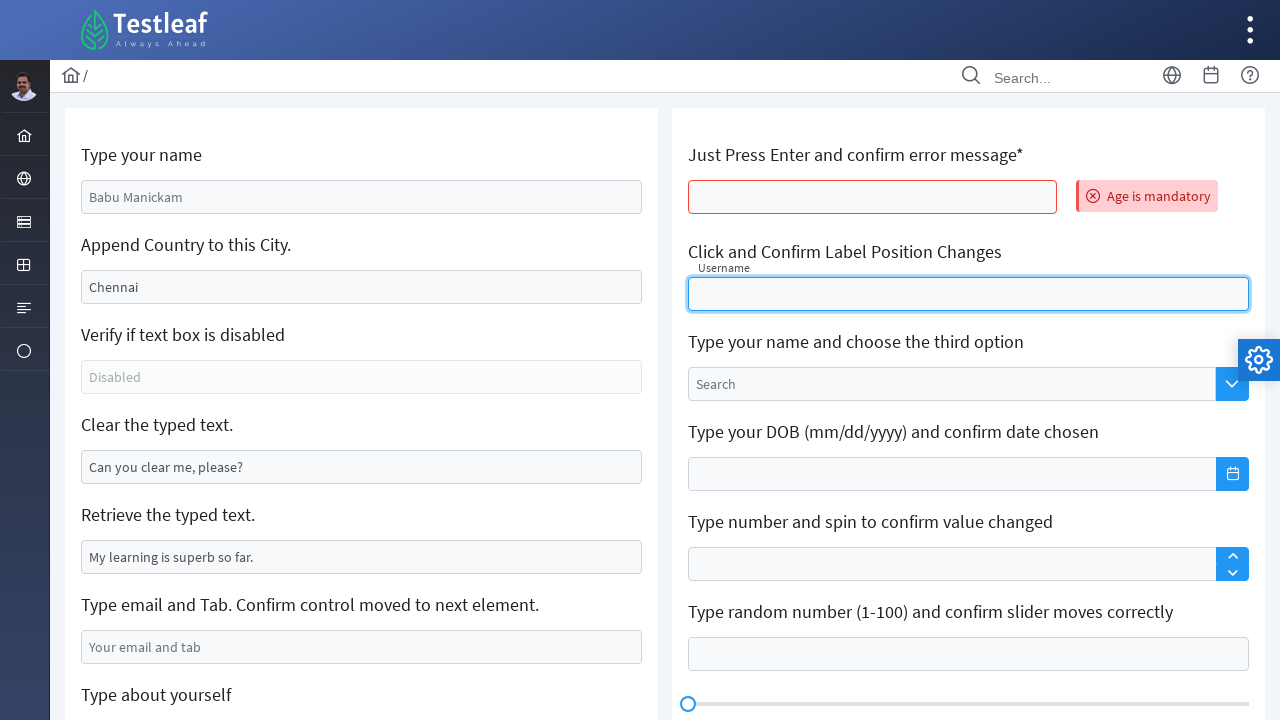

Clicked on dropdown to open options at (952, 384) on xpath=(//h5[contains(text(), 'Type your name and choose the third option')]/foll
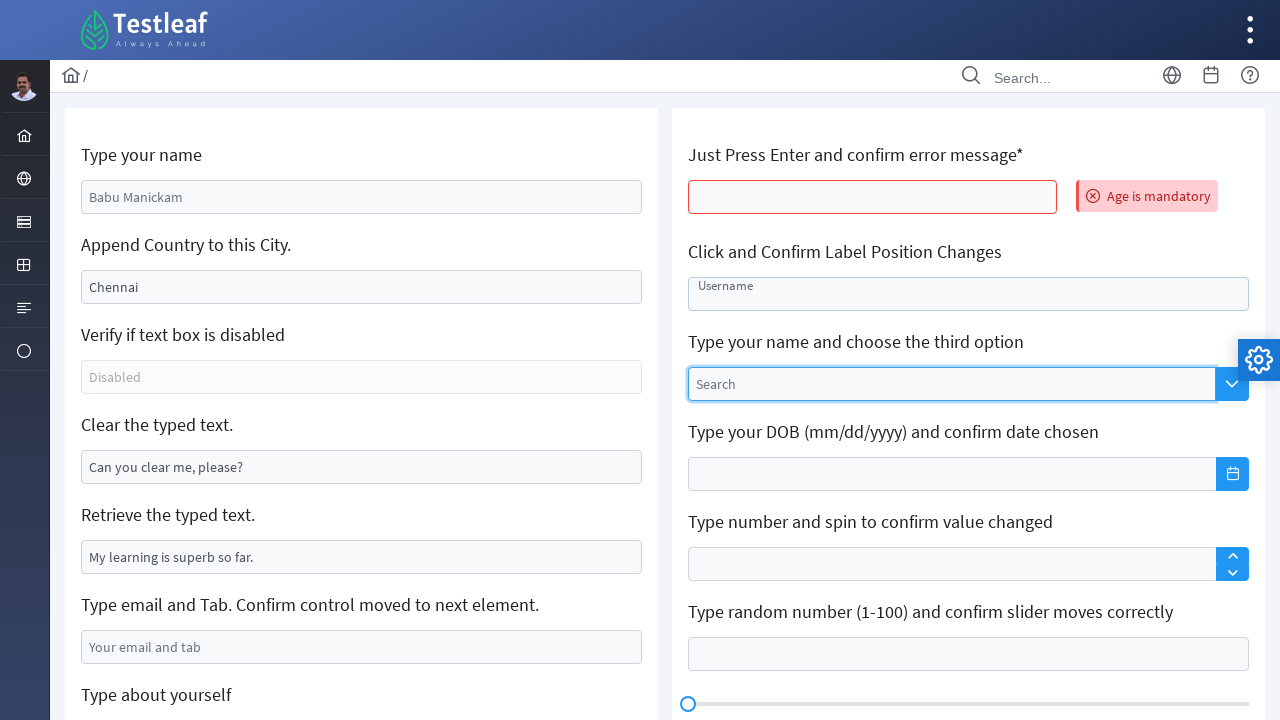

Clicked on dropdown span element at (1232, 384) on xpath=(//h5[contains(text(), 'Type your name and choose the third option')]/foll
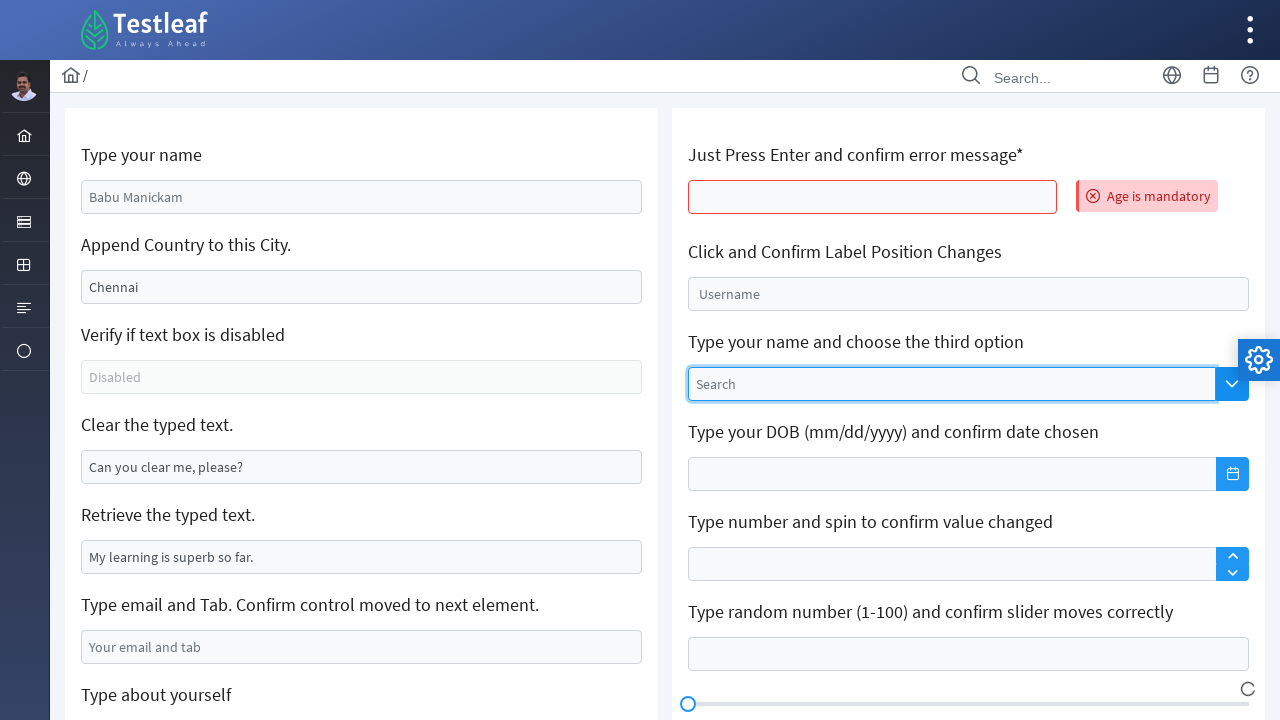

Selected third option from dropdown at (952, 16) on xpath=(//h5[contains(text(), 'Type your name and choose the third option')]/foll
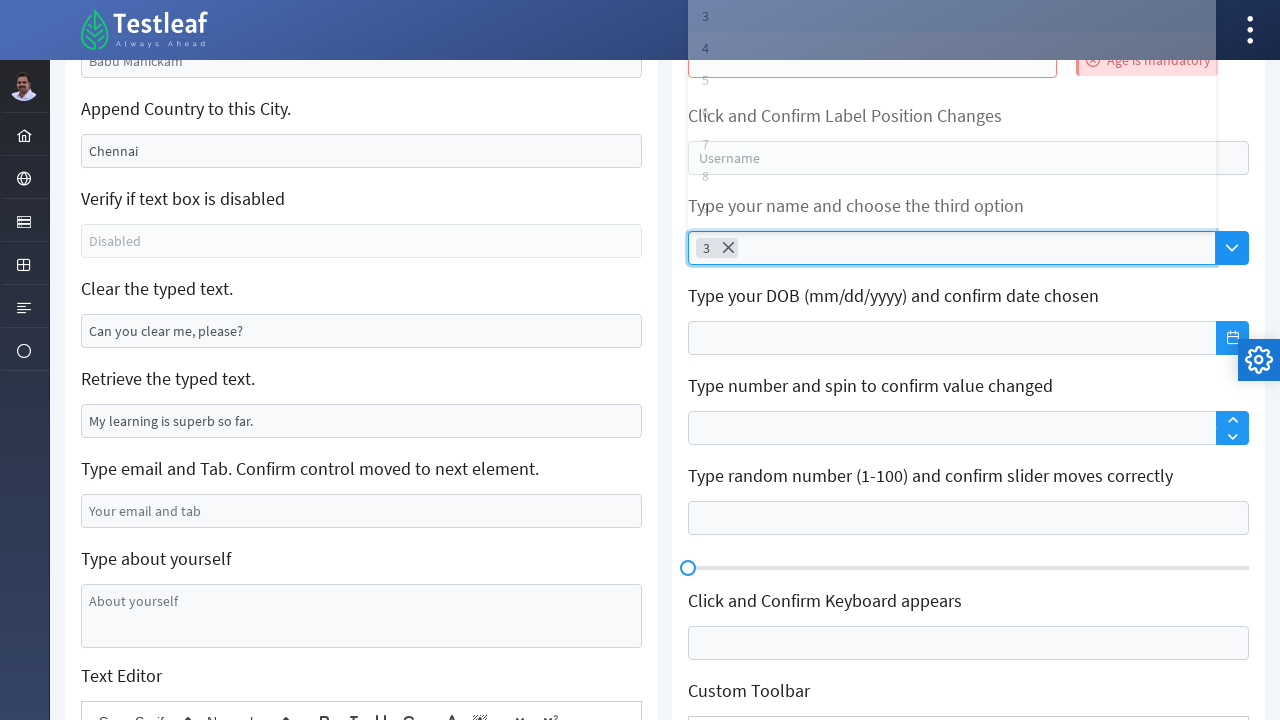

Clicked on input field to show keyboard at (968, 643) on xpath=(//h5[contains(text(), 'Click and Confirm Keyboard appears')]/following::i
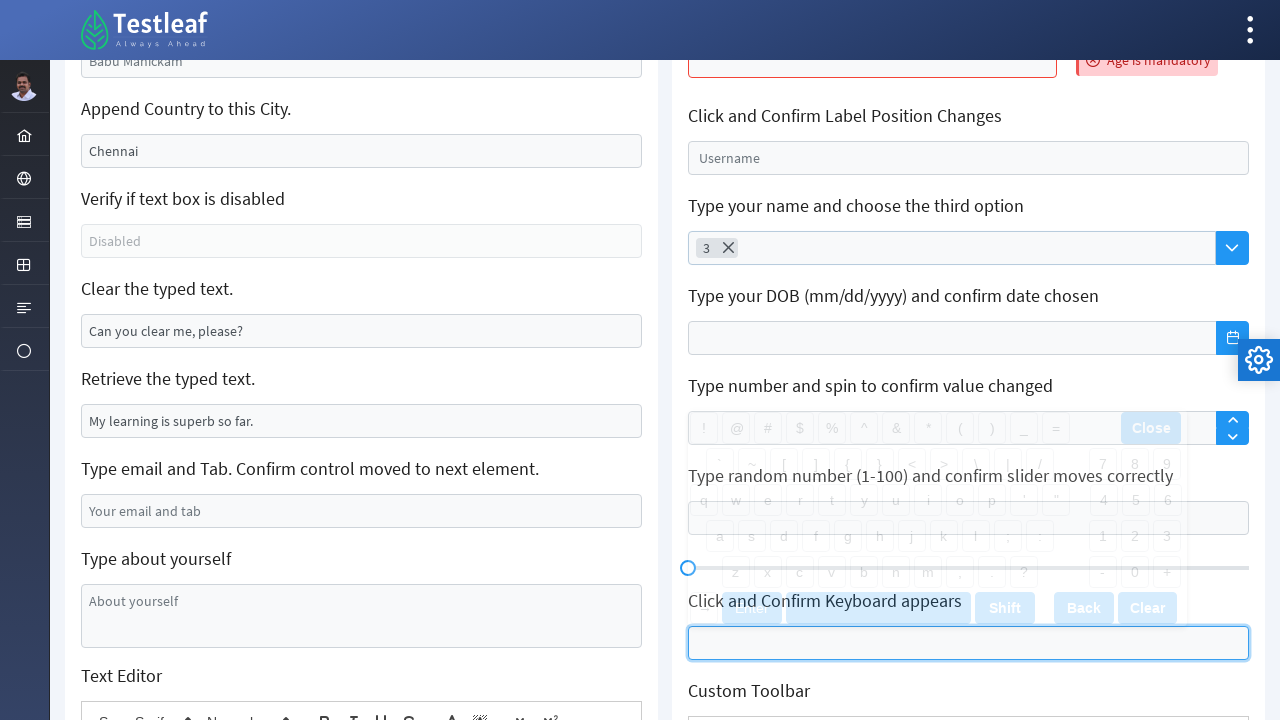

Confirmed that keyboard is displayed
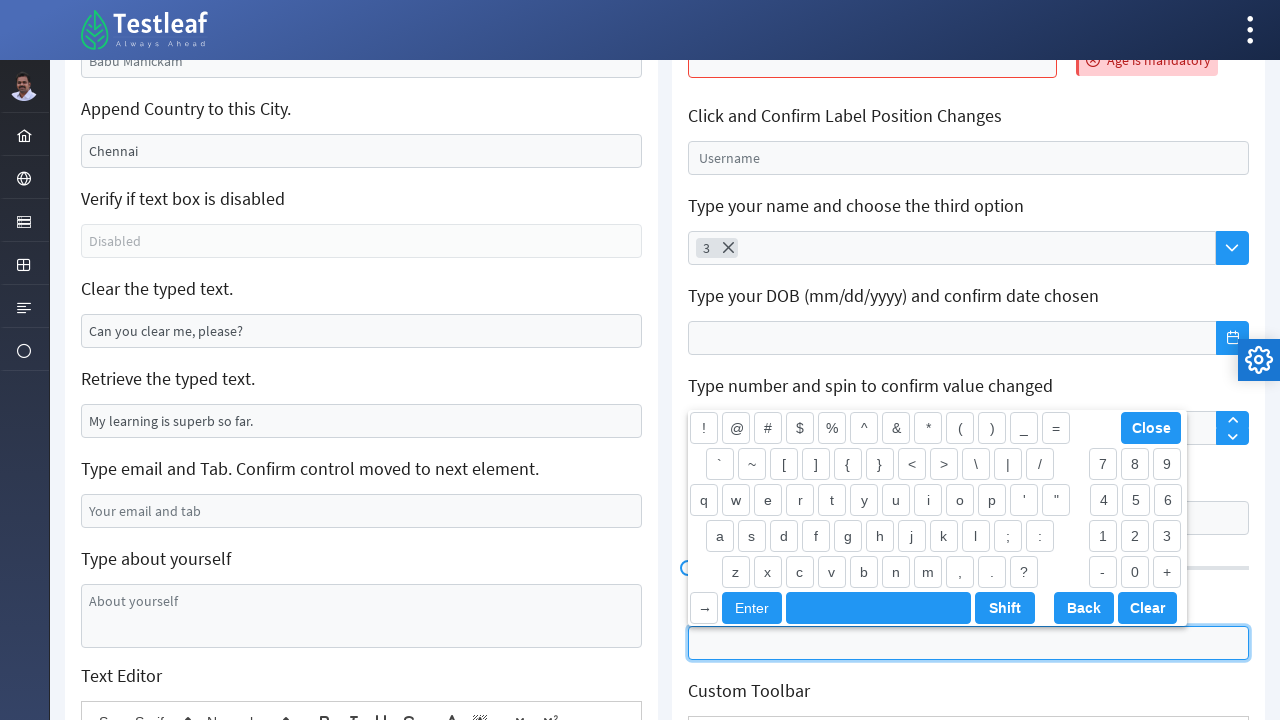

Clicked first toolbar button at (711, 361) on xpath=(//h5[contains(text(), 'Custom Toolbar')]/following::button)[1]
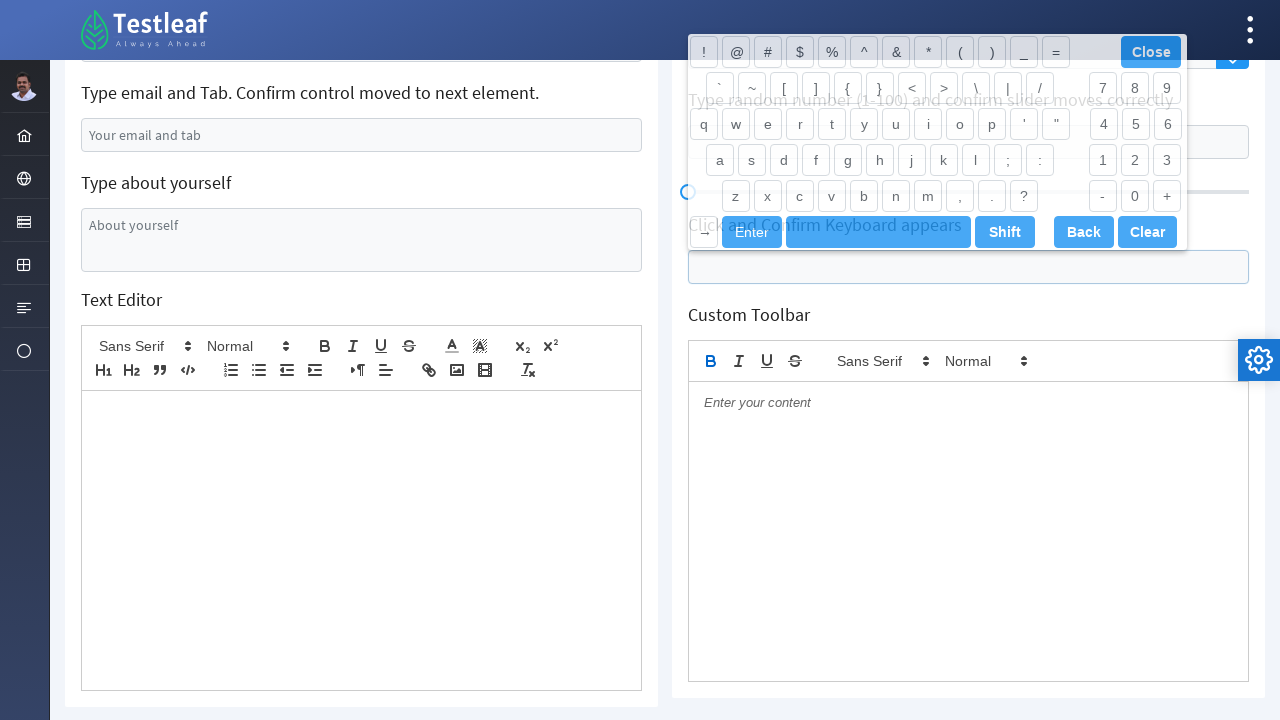

Clicked second toolbar button at (739, 361) on xpath=(//h5[contains(text(), 'Custom Toolbar')]/following::button)[2]
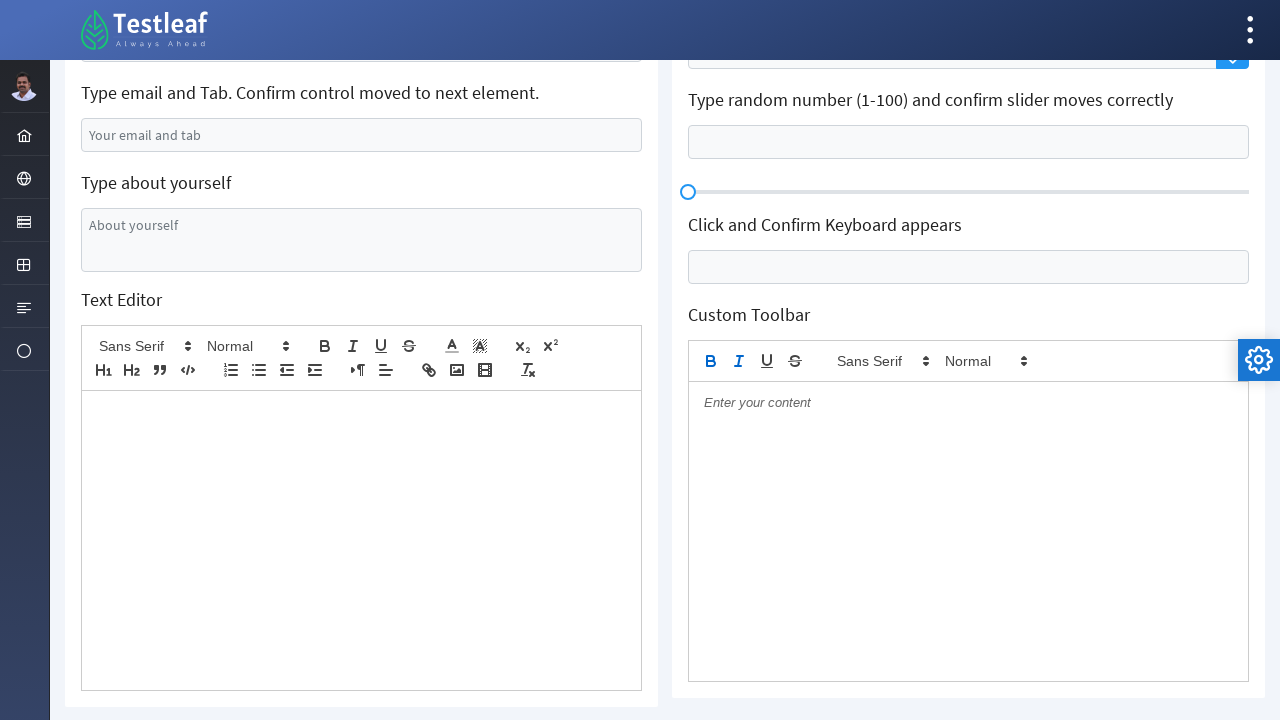

Clicked third toolbar button at (767, 361) on xpath=(//h5[contains(text(), 'Custom Toolbar')]/following::button)[3]
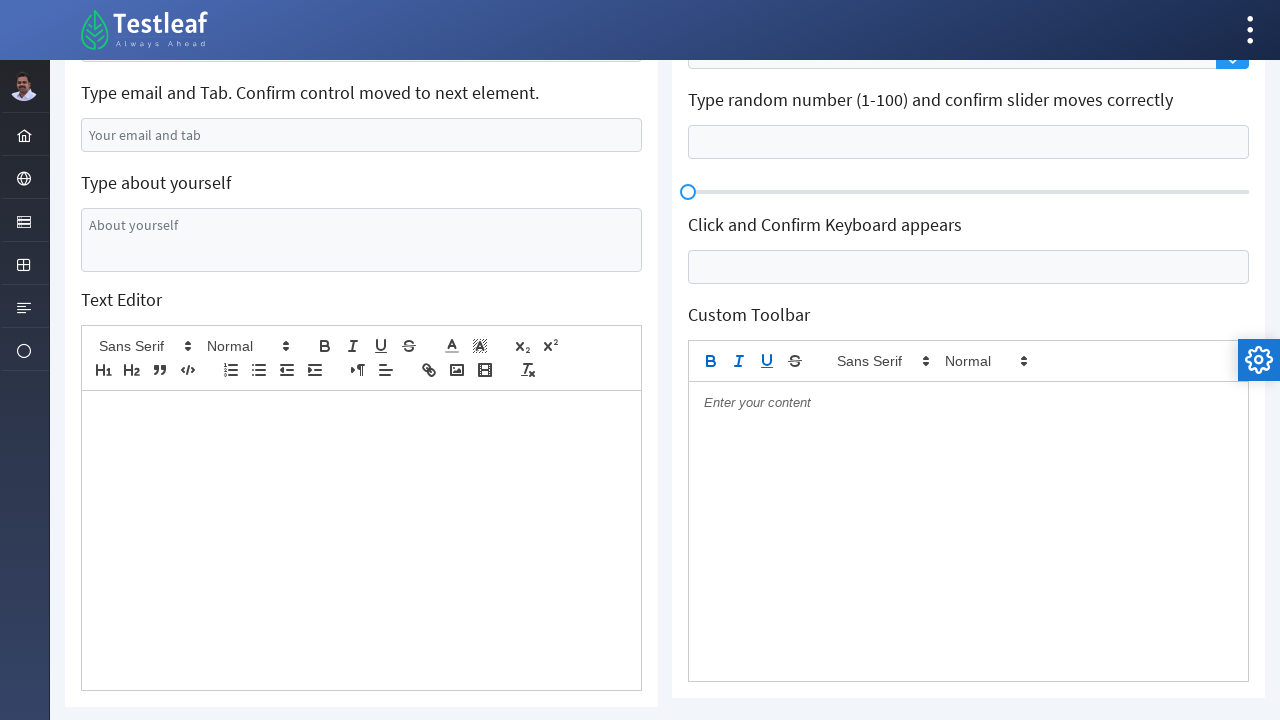

Filled toolbar text area with 'This is Toolbar Text' on xpath=//h5[contains(text(),'Custom Toolbar')]/following::div[@class='ql-editor q
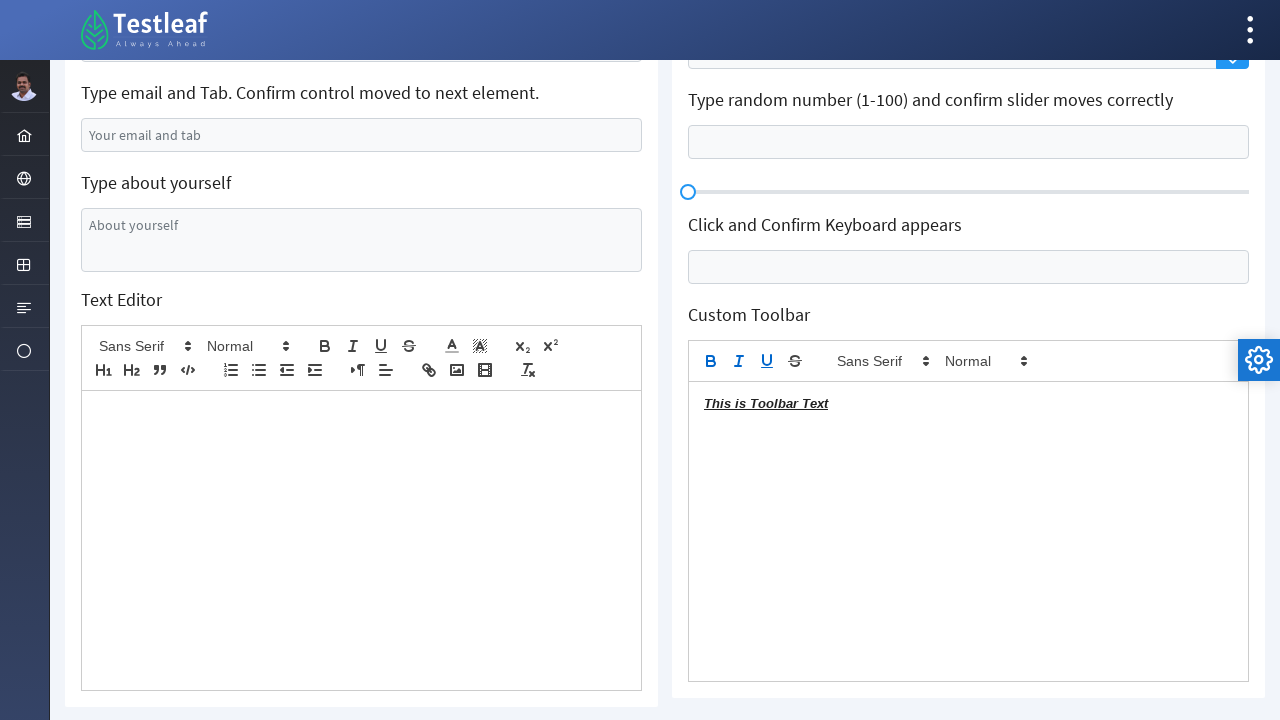

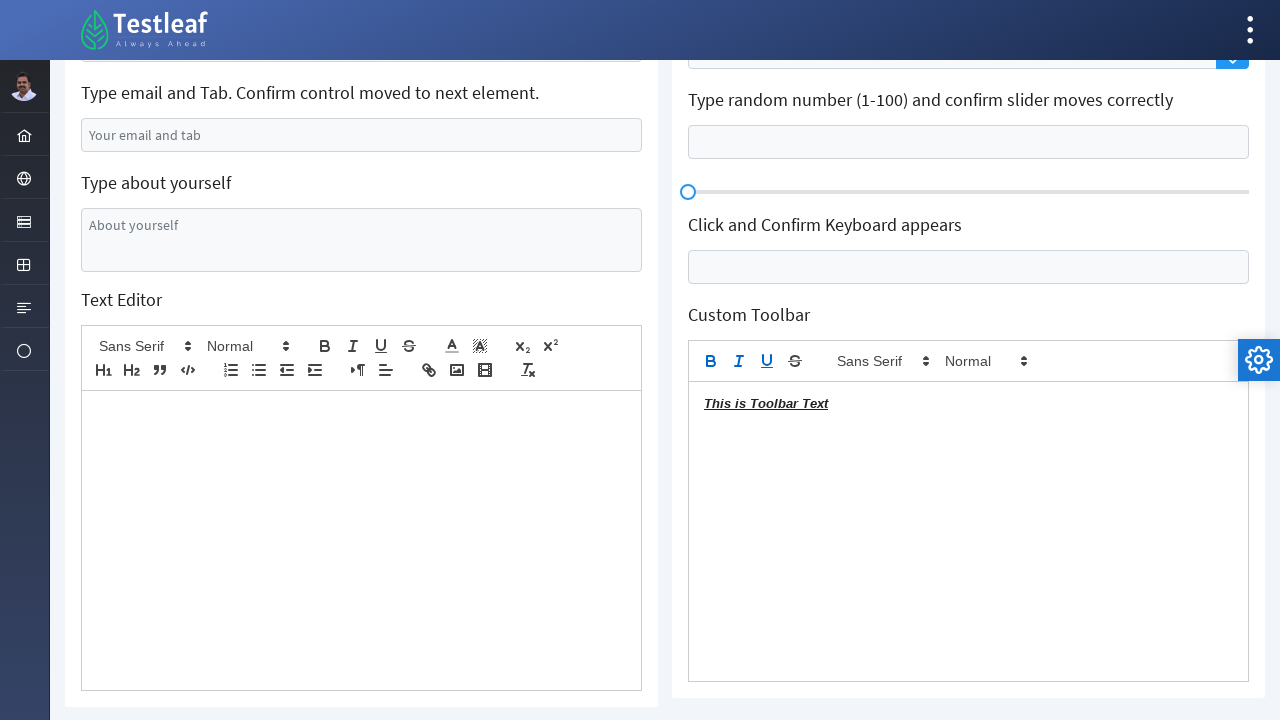